Tests registration form validation when confirm email does not match original email

Starting URL: https://alada.vn/tai-khoan/dang-ky.html

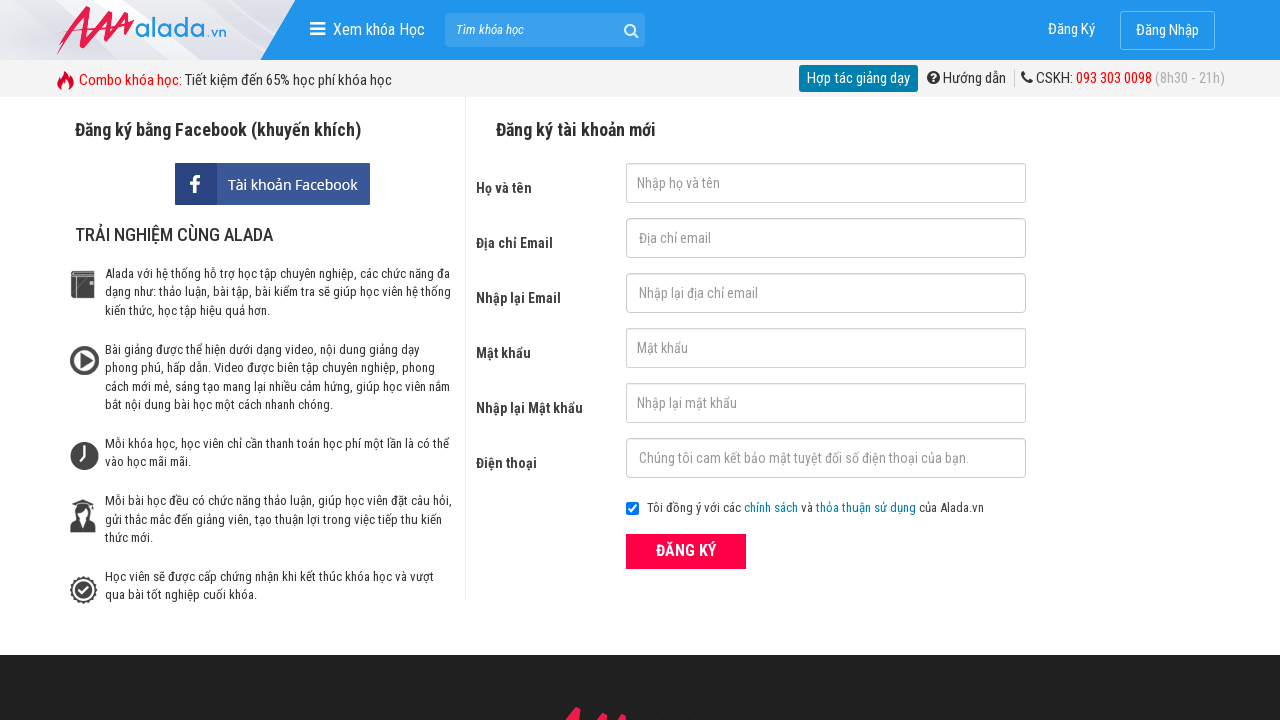

Filled first name field with 'Nguyen Van An' on input#txtFirstname
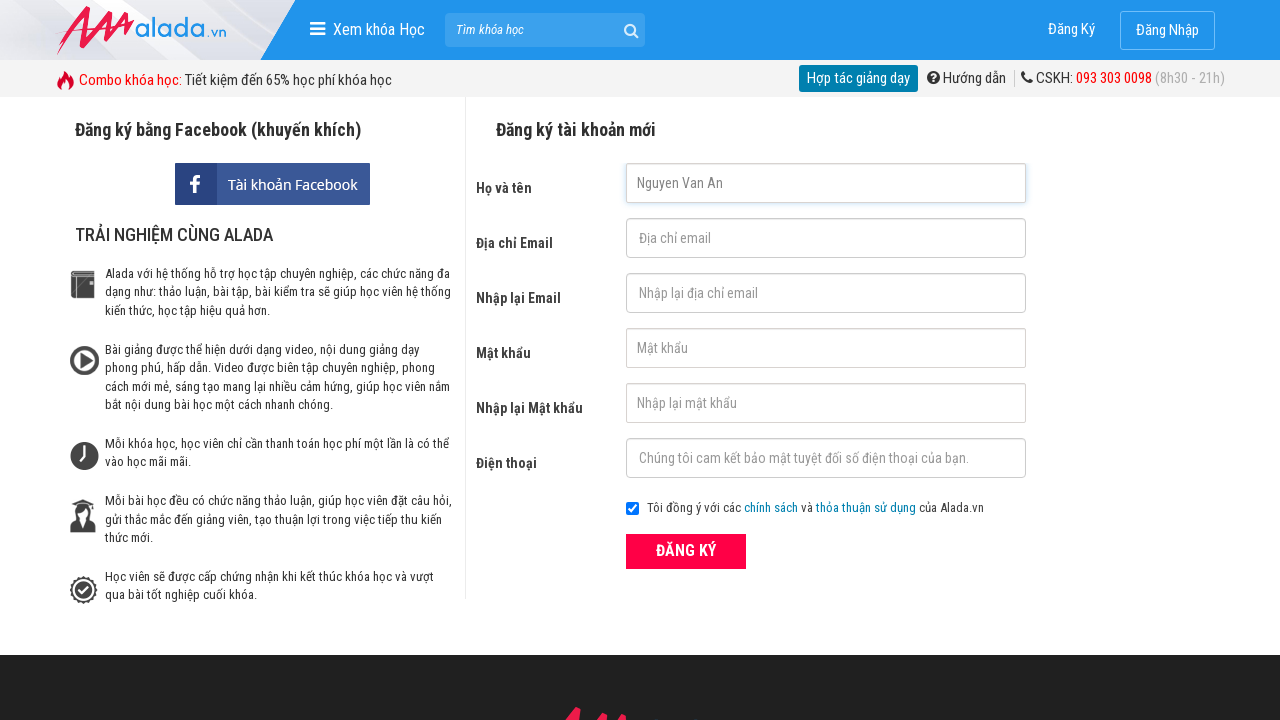

Filled email field with 'testuser@gmail.com' on input#txtEmail
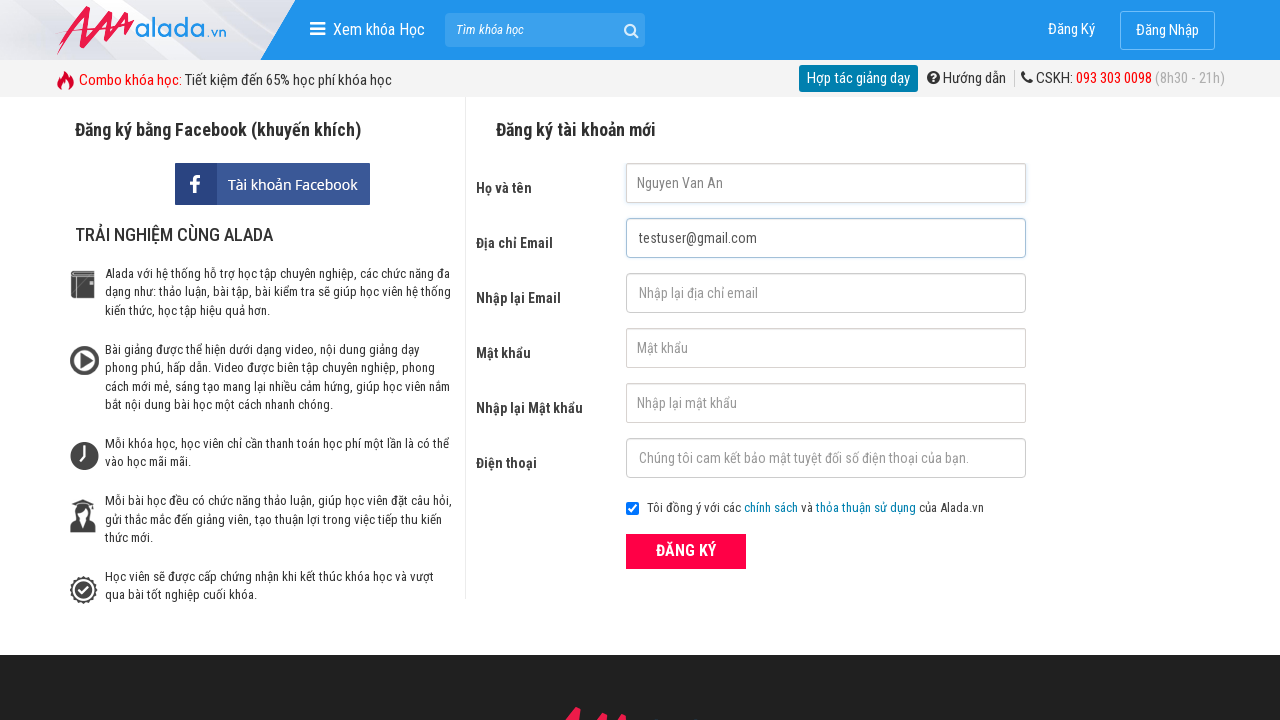

Filled confirm email field with mismatched email 'testuser@gmail.net' on input#txtCEmail
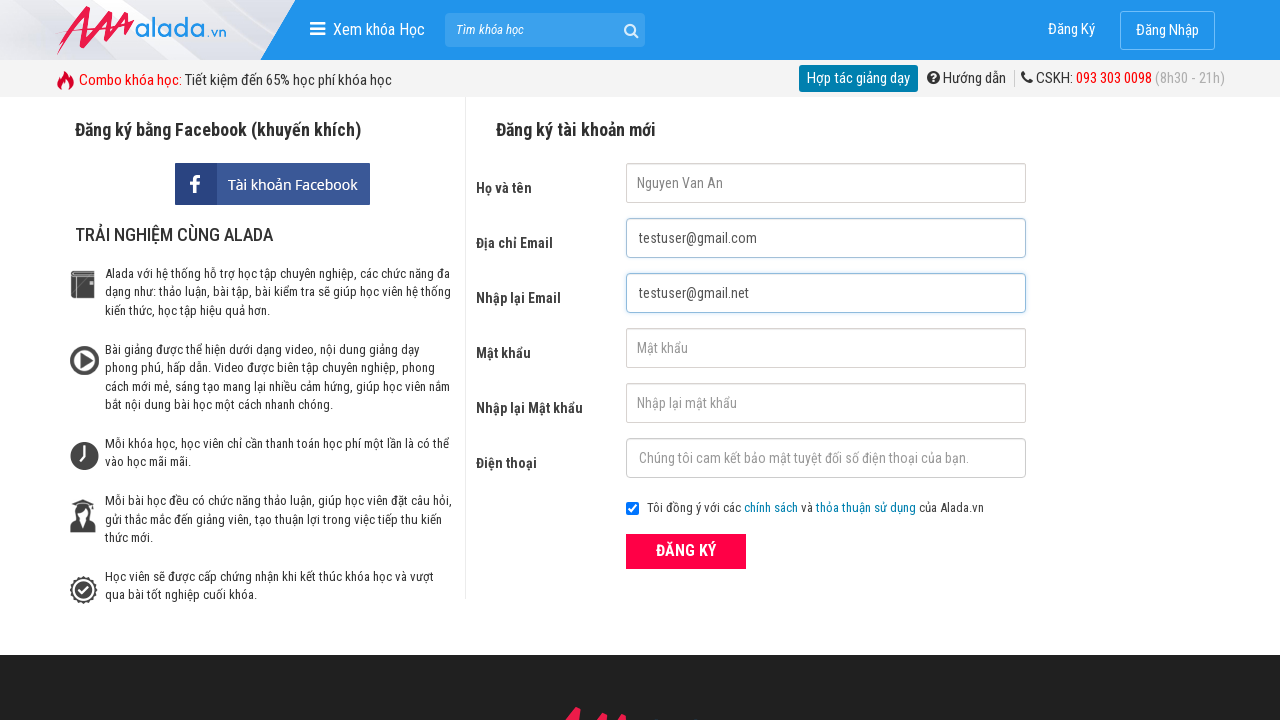

Filled password field with '@SecurePass123' on input#txtPassword
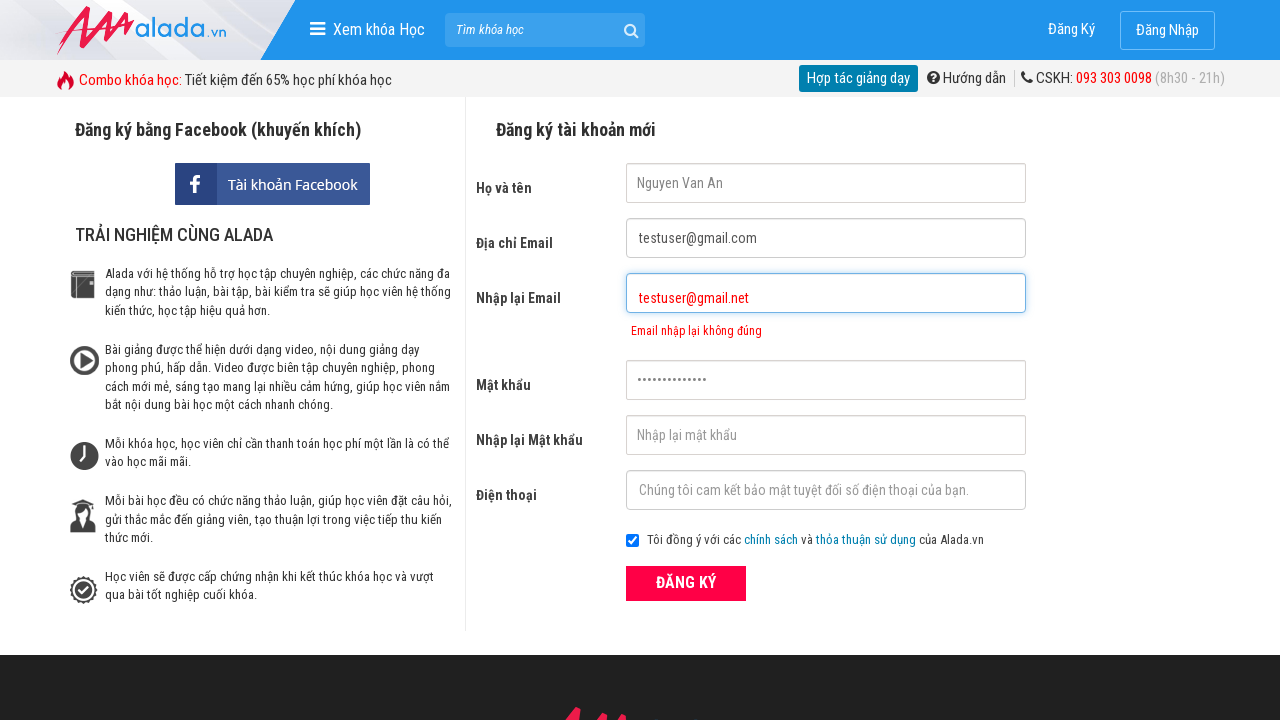

Filled confirm password field with '@SecurePass123' on input#txtCPassword
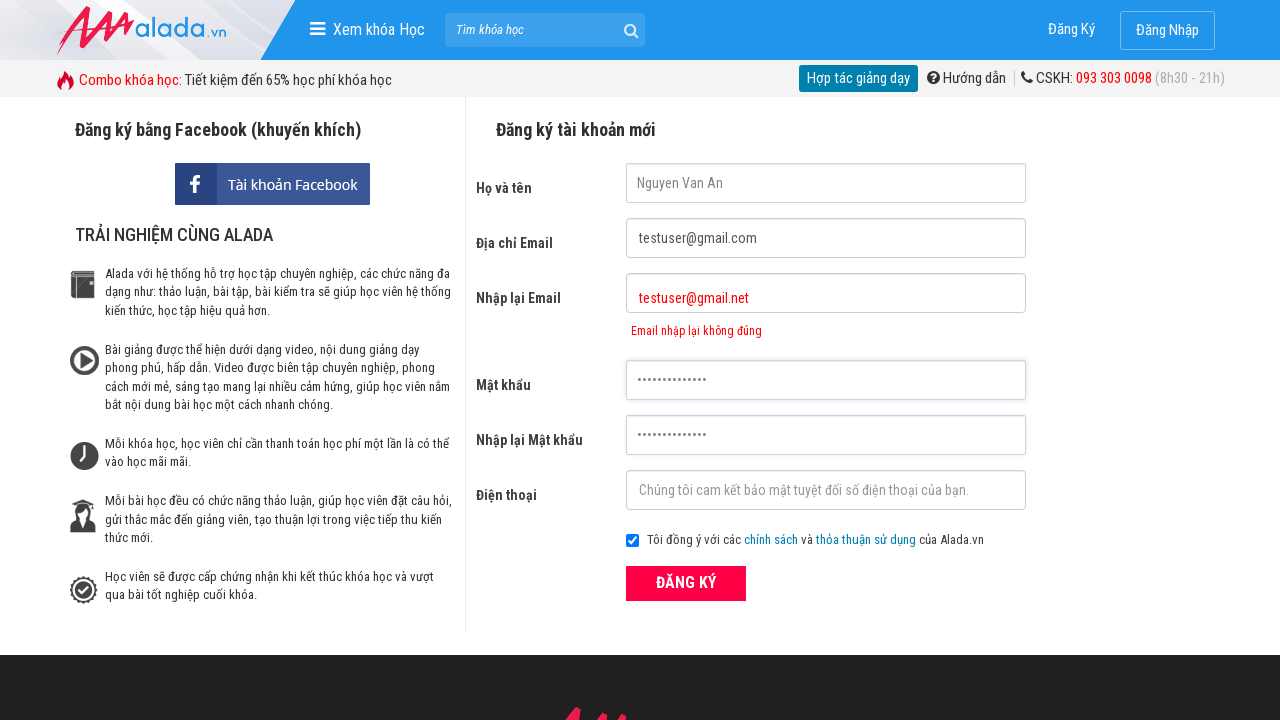

Filled phone number field with '0912345678' on input#txtPhone
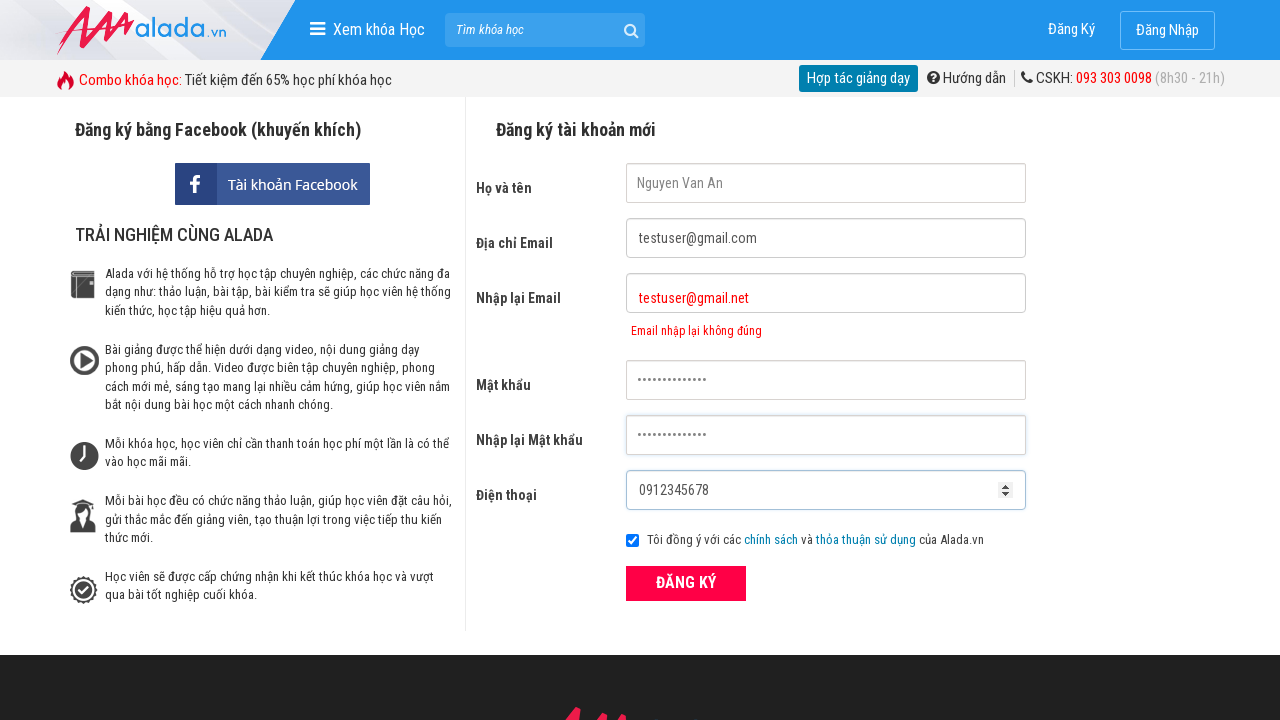

Clicked register button to submit form with mismatched confirm email at (686, 583) on button.btn_pink_sm.fs16
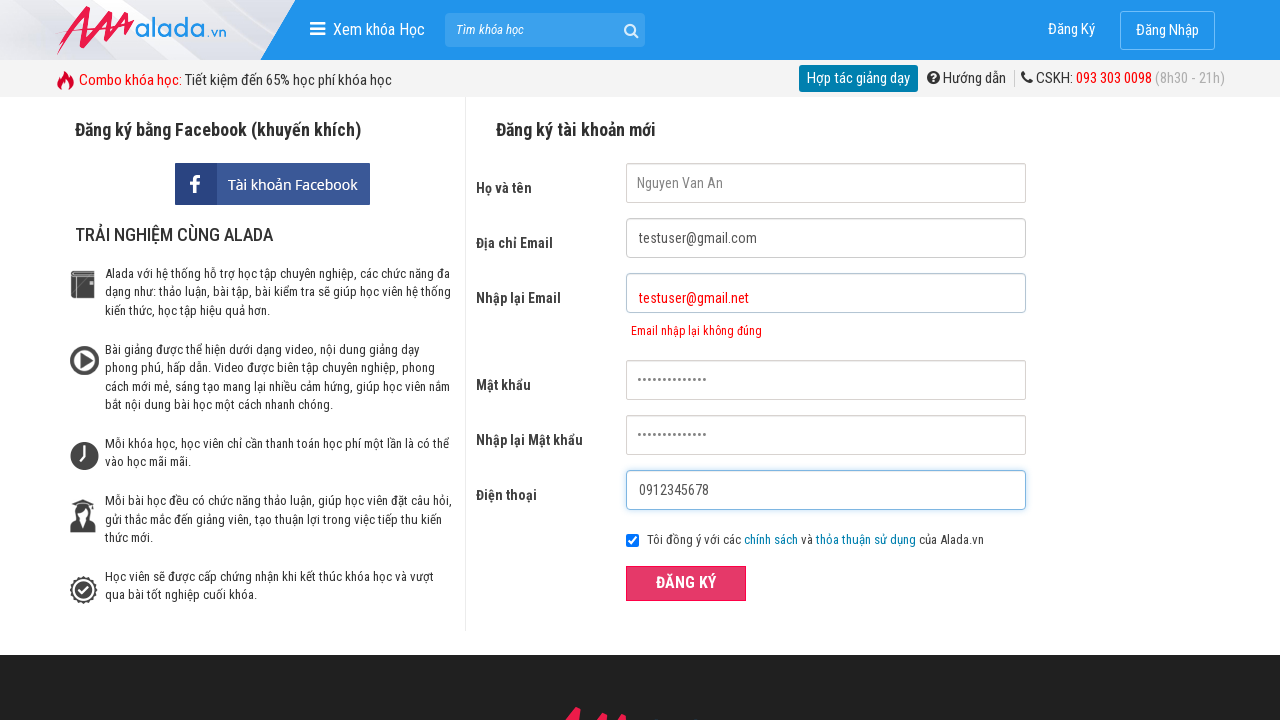

Confirm email error message appeared validating that mismatched emails are rejected
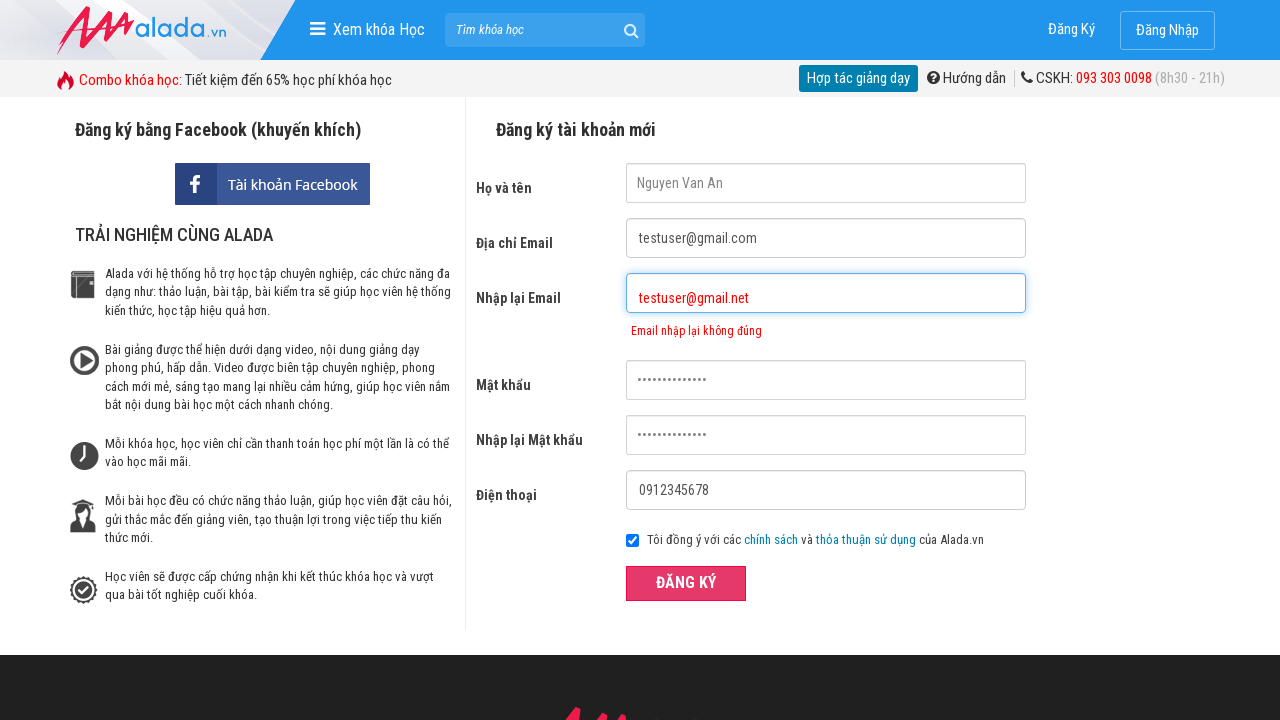

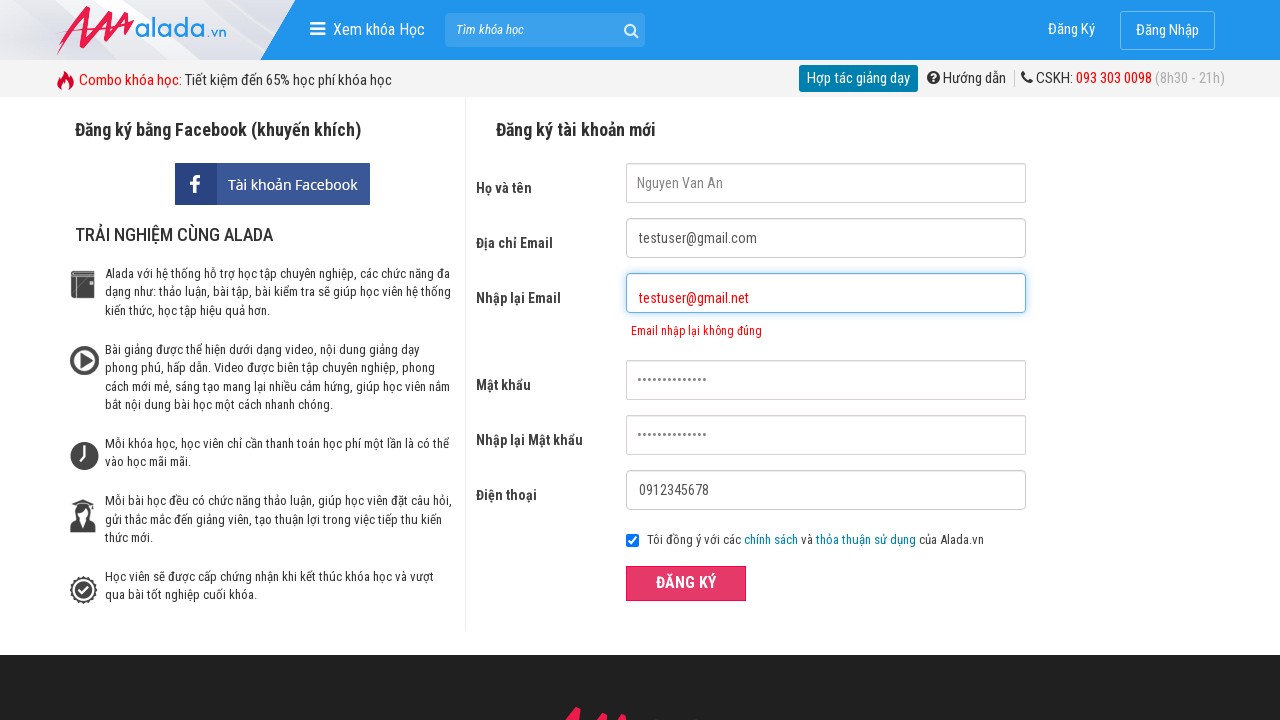